Tests the add/remove elements functionality by clicking Add Element button, verifying Delete button appears, clicking Delete, and verifying the page title is still visible

Starting URL: https://the-internet.herokuapp.com/add_remove_elements/

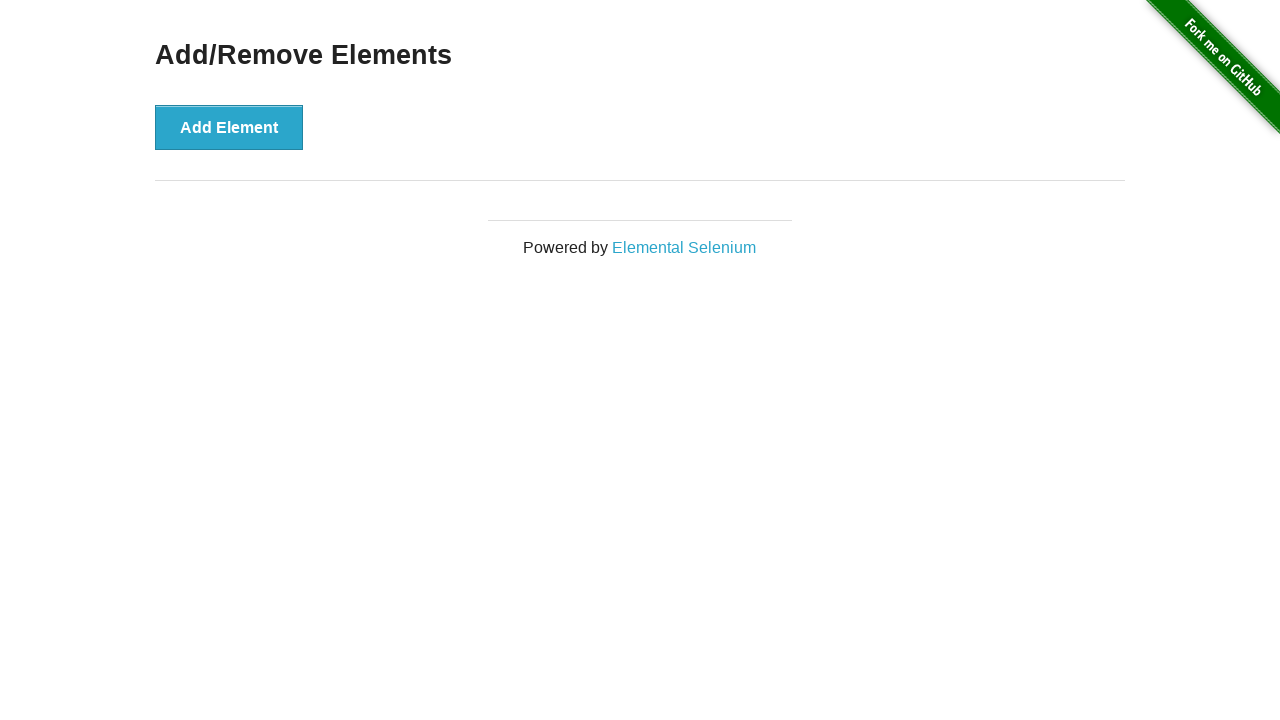

Clicked Add Element button at (229, 127) on button:text('Add Element')
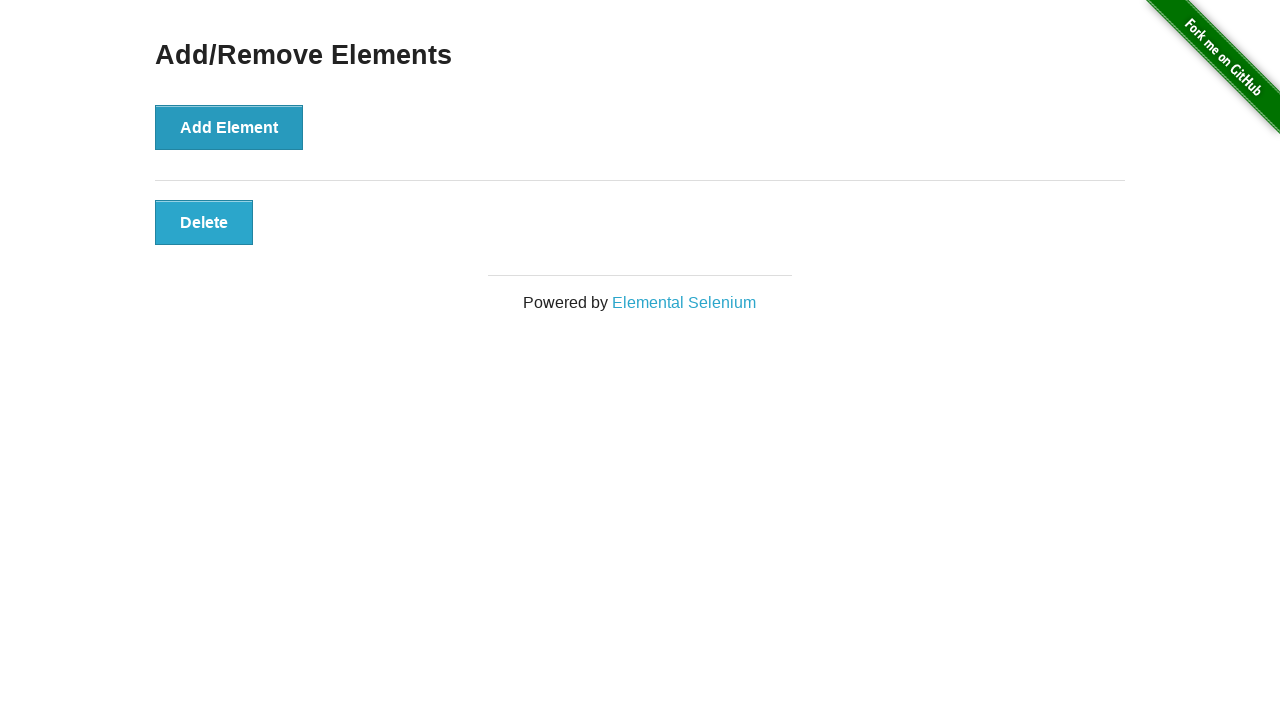

Verified Delete button appears after adding element
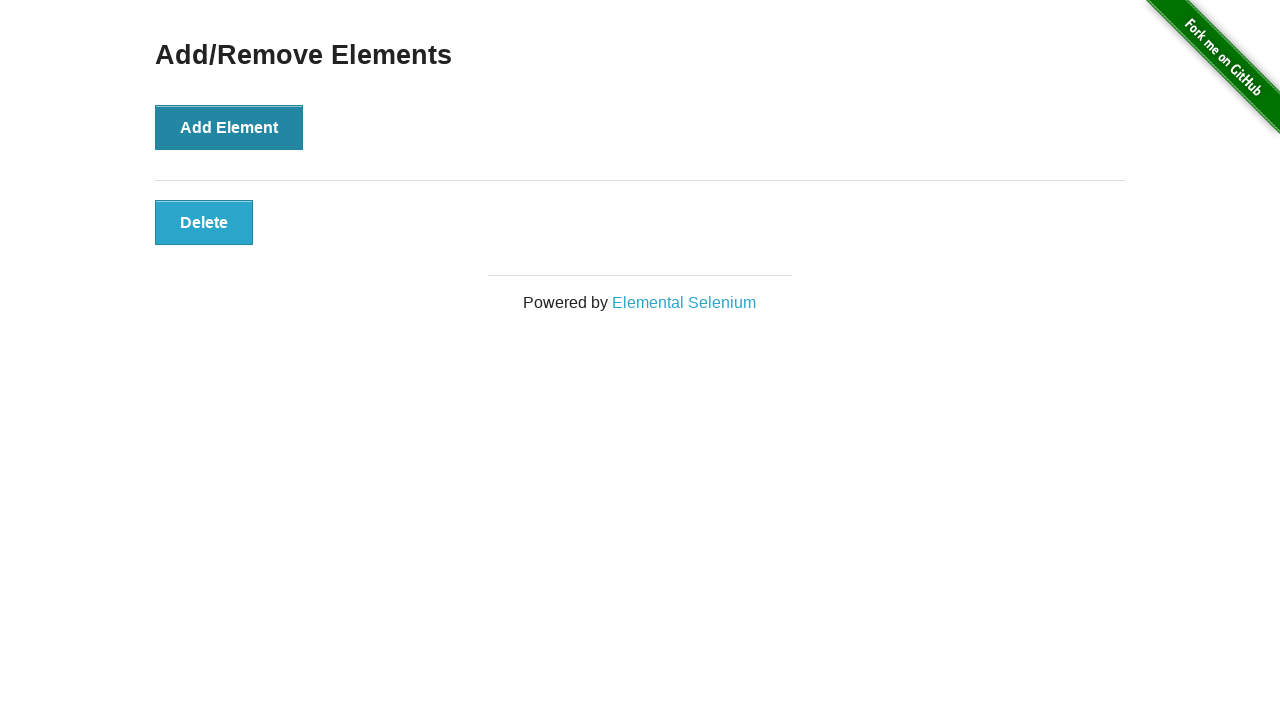

Clicked Delete button to remove the element at (204, 222) on button:text('Delete')
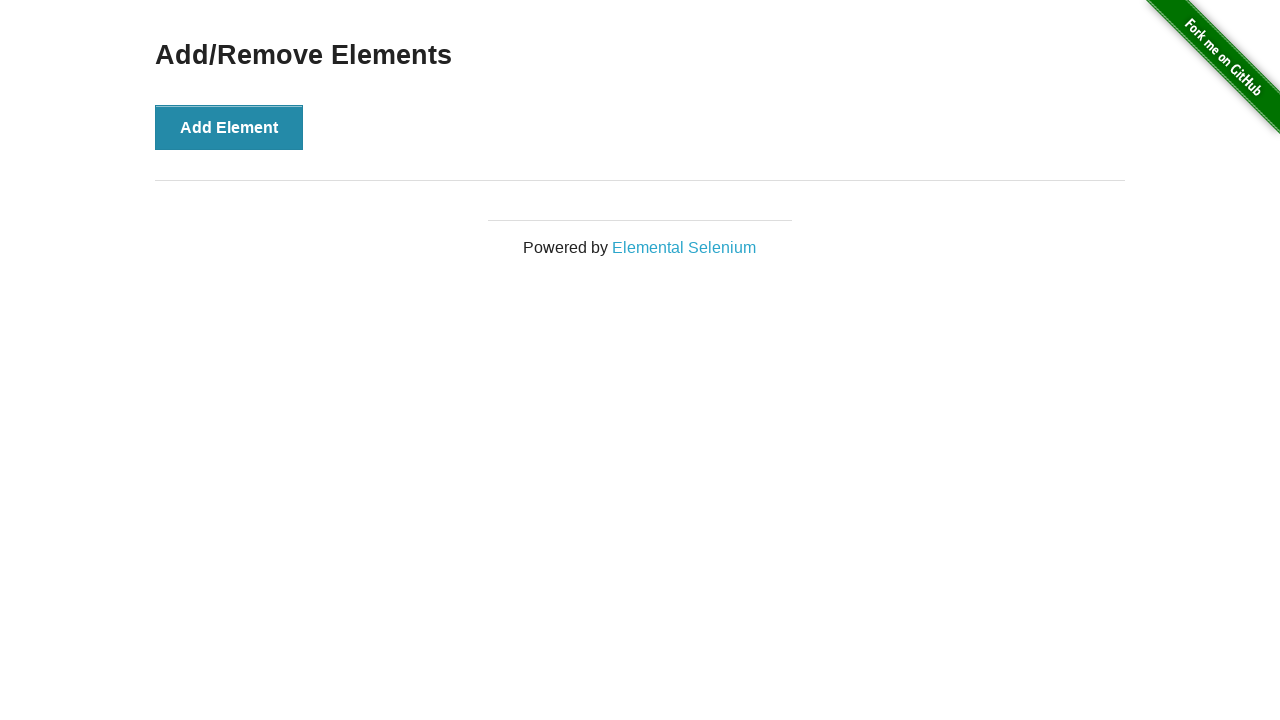

Verified Add/Remove Elements heading is still visible after deletion
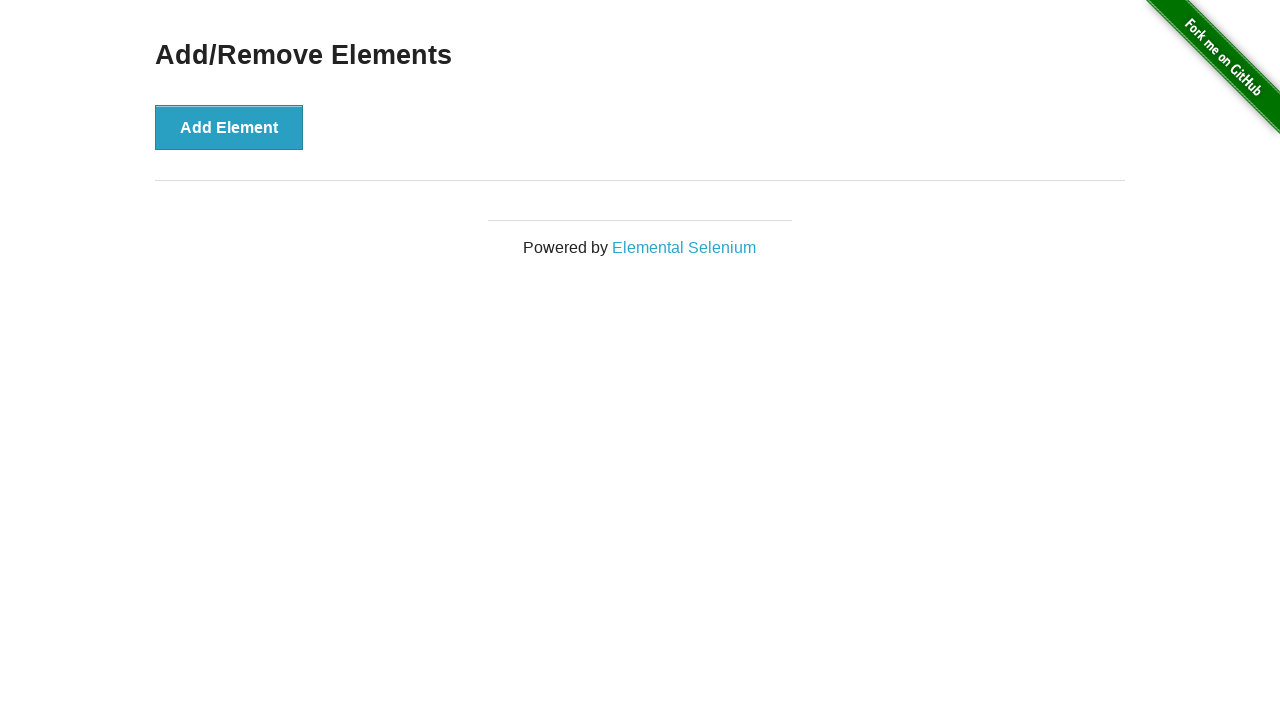

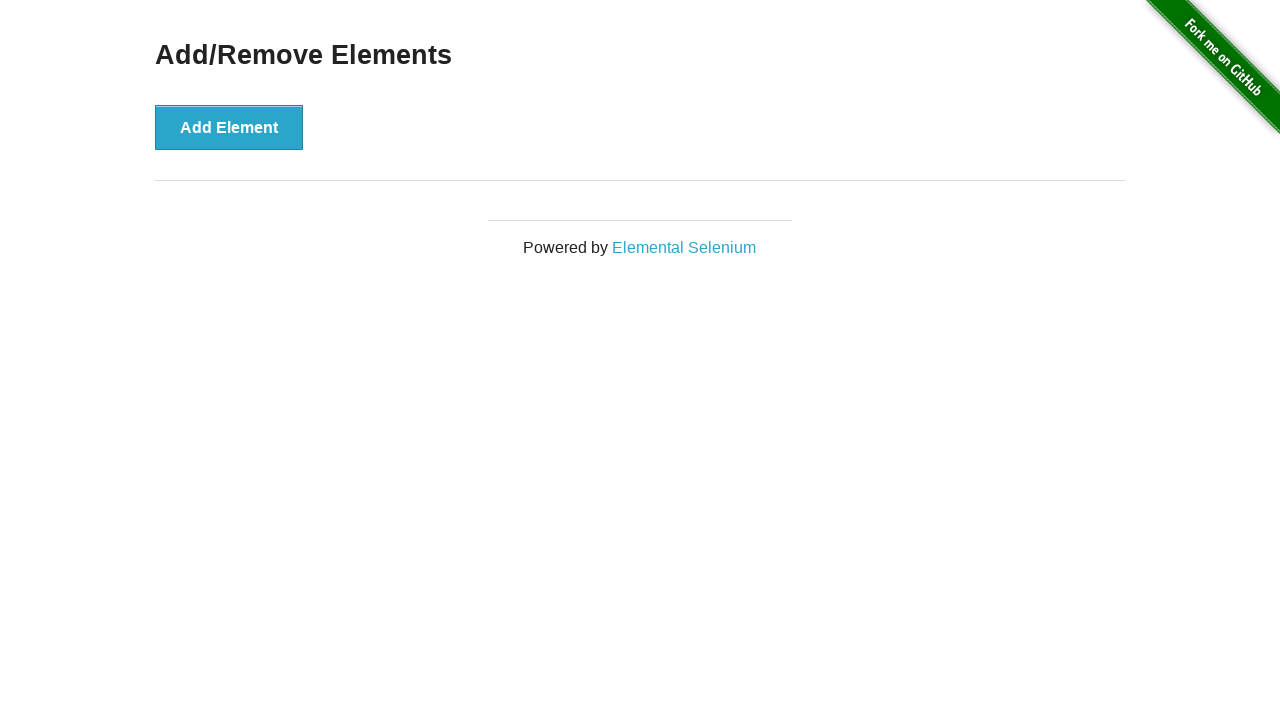